Tests entering text into an input field on the KnockoutJS Hello World example page and verifies the value

Starting URL: http://knockoutjs.com/examples/helloWorld.html

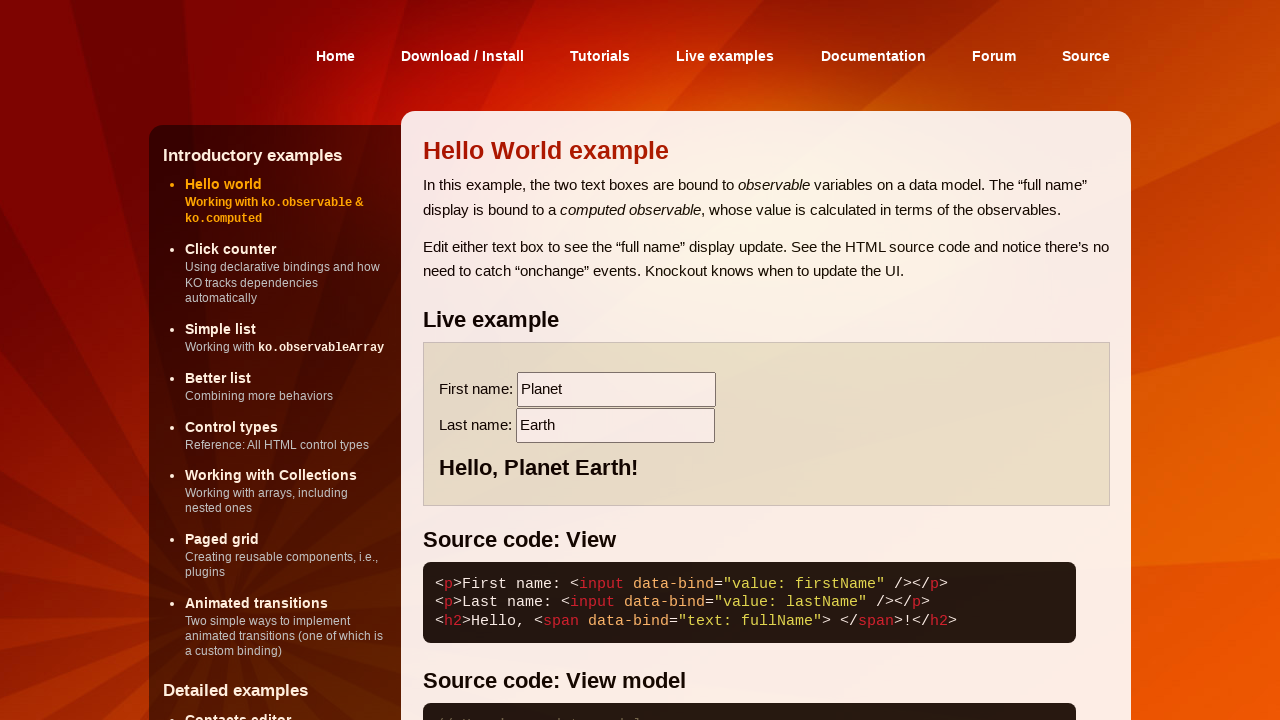

Navigated to KnockoutJS Hello World example page
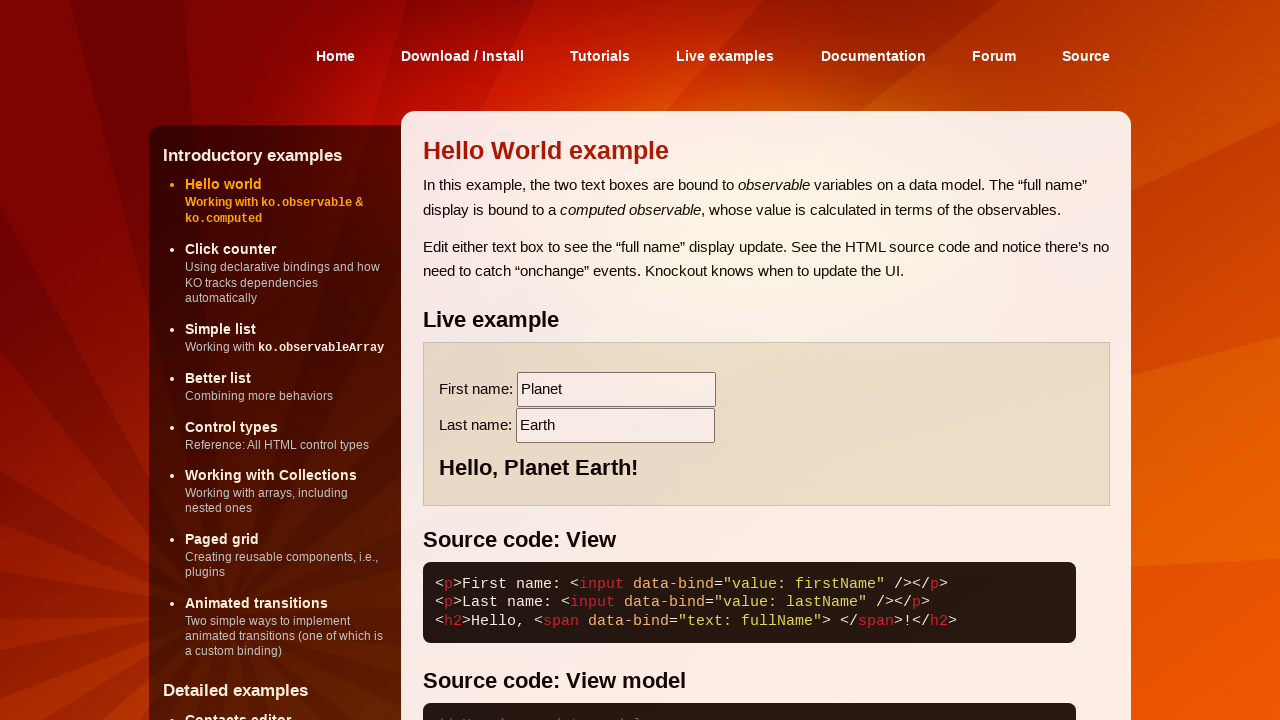

Entered 'Test Input Value' into the first input field on input >> nth=0
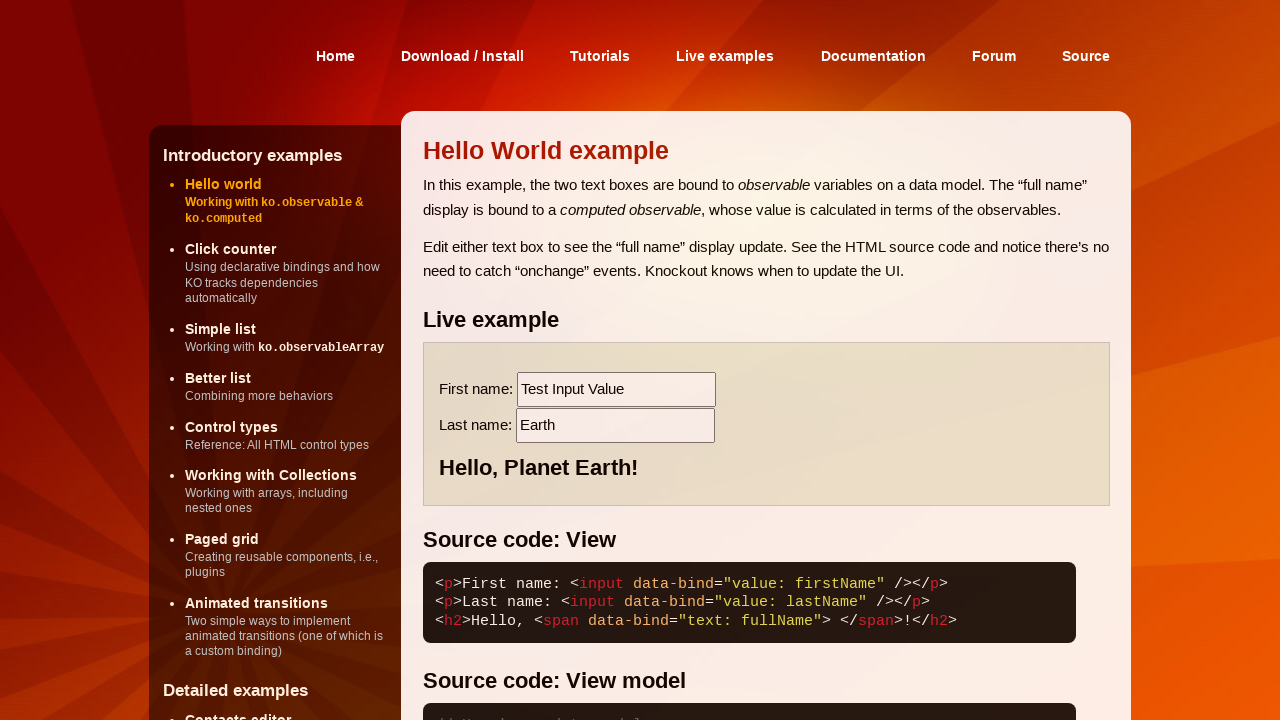

Verified that input field contains 'Test Input Value'
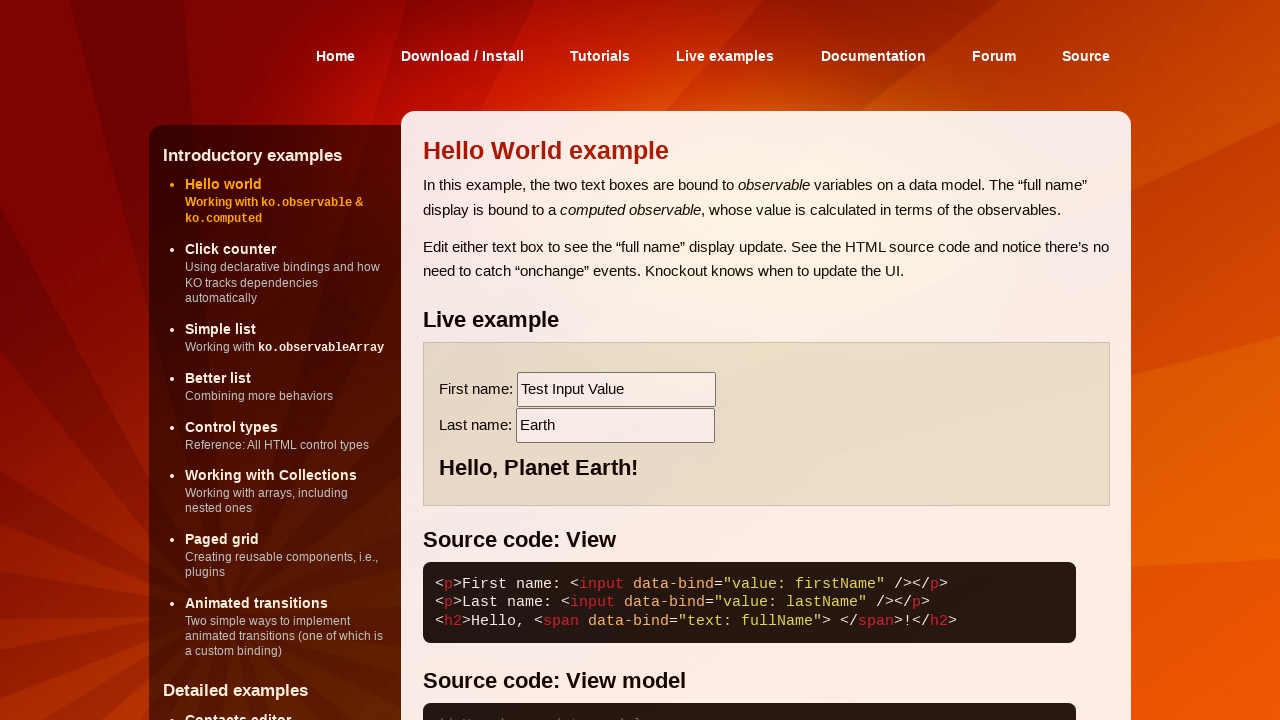

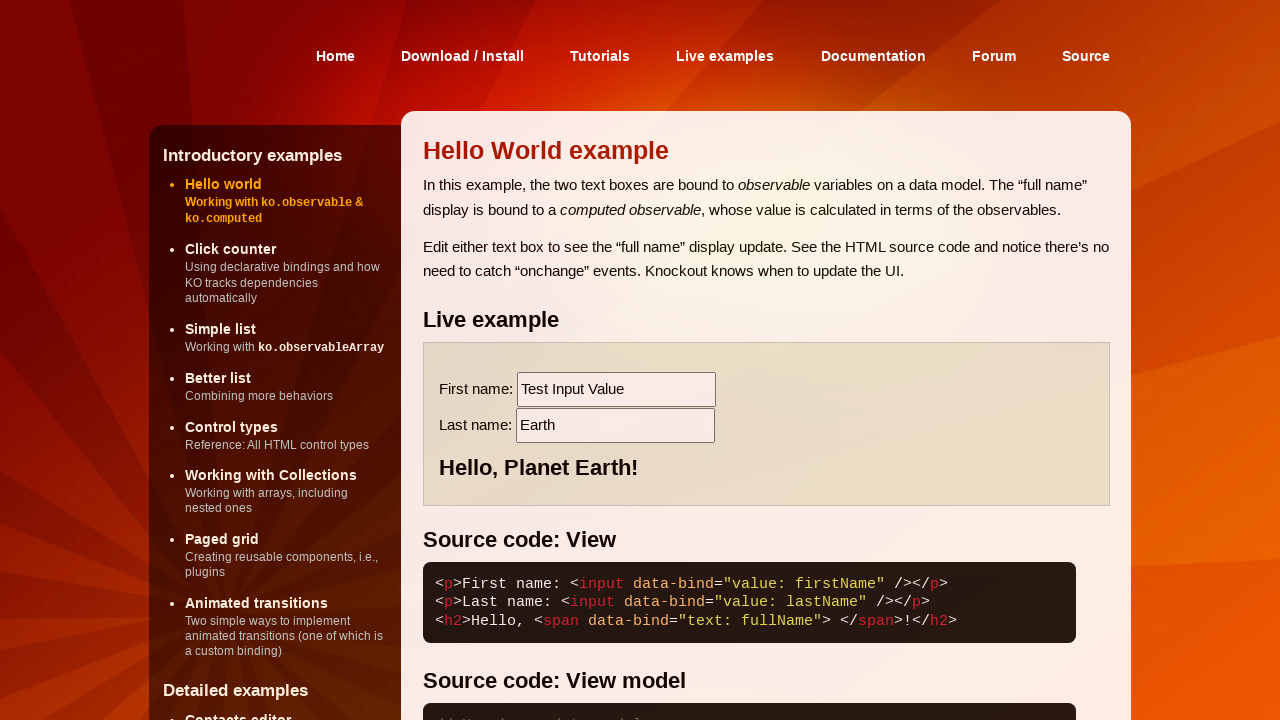